Navigates to the FirstCry website and verifies the page loads by checking the page title

Starting URL: https://www.firstcry.com/

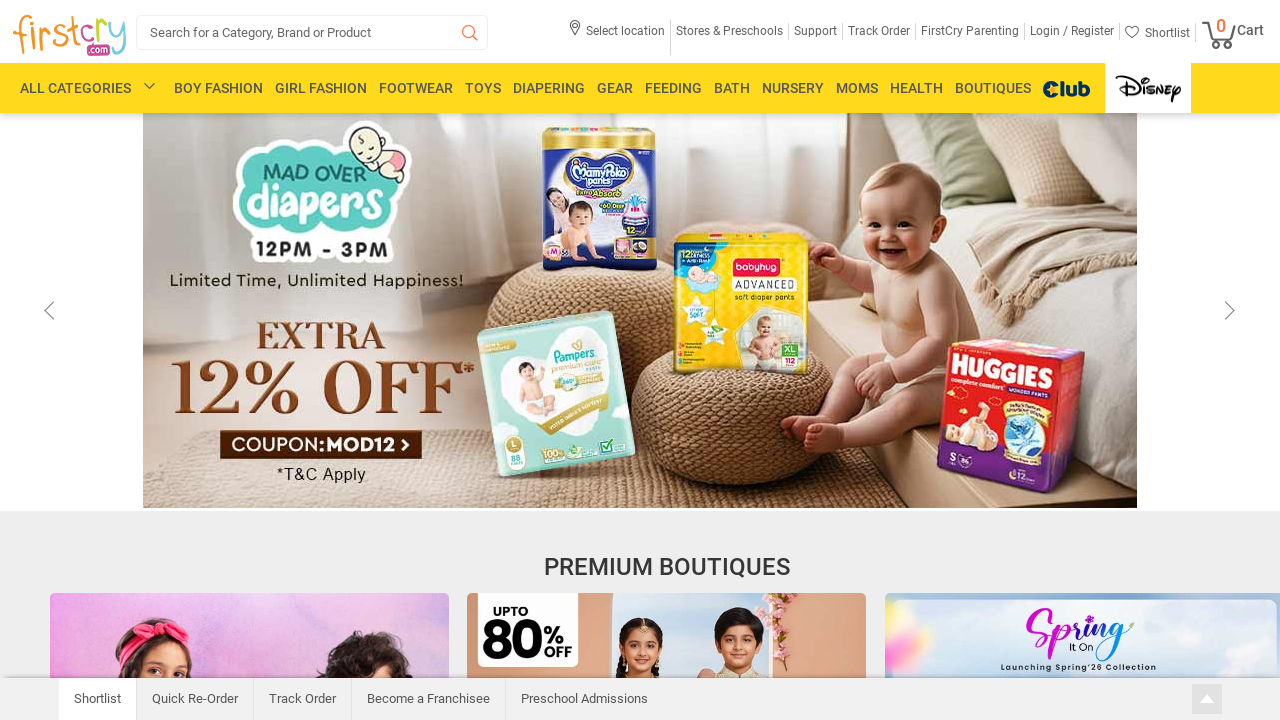

Waited for page to reach domcontentloaded state
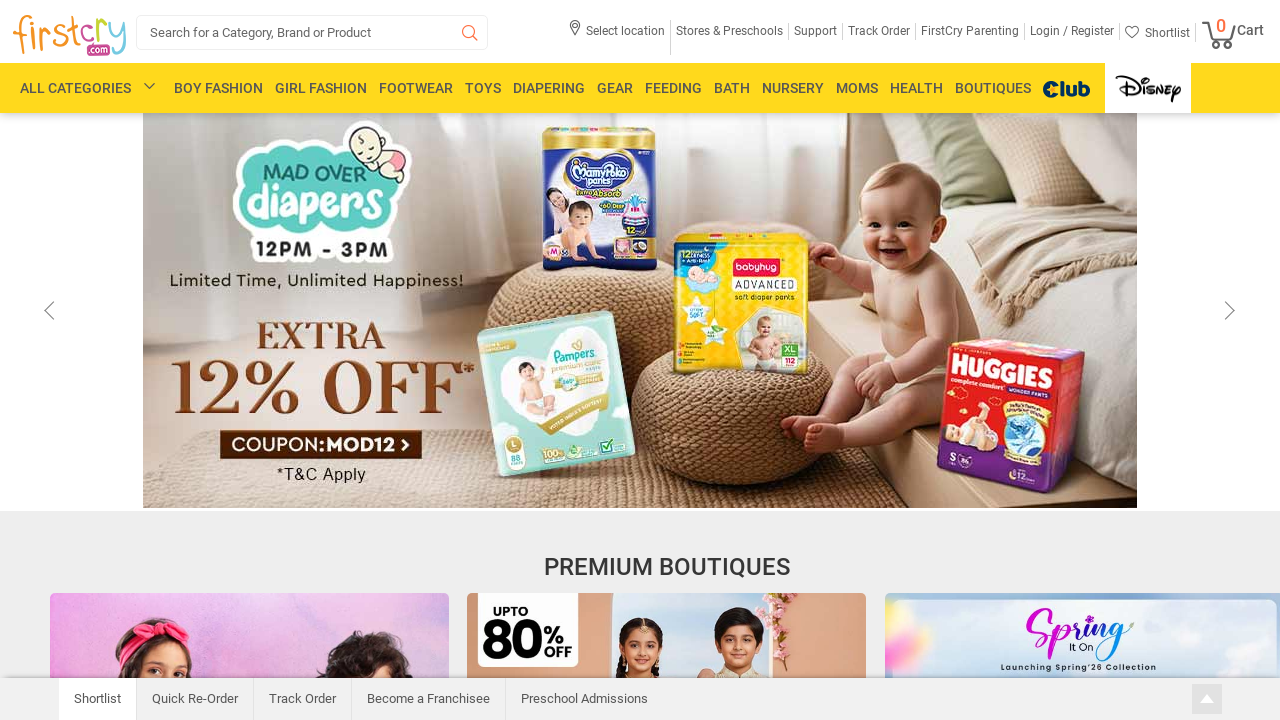

Retrieved page title: Baby Products Online India: Newborn Baby Products & Kids Online Shopping at FirstCry.com
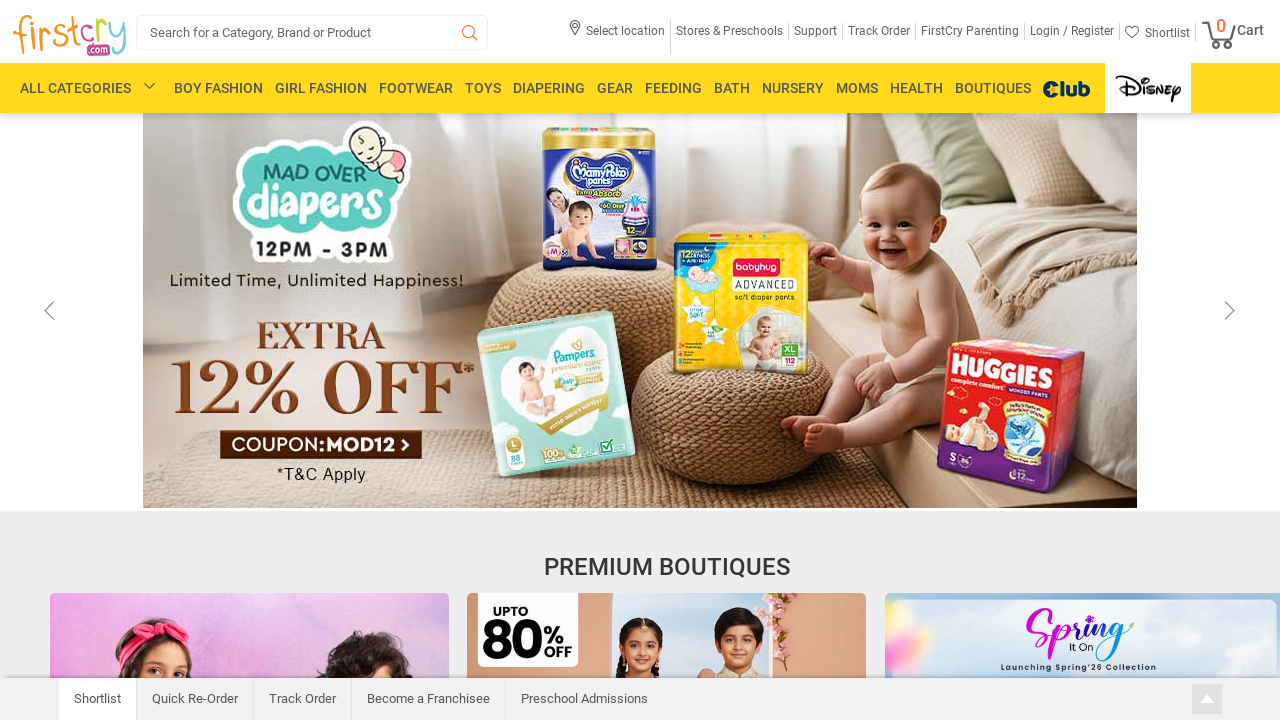

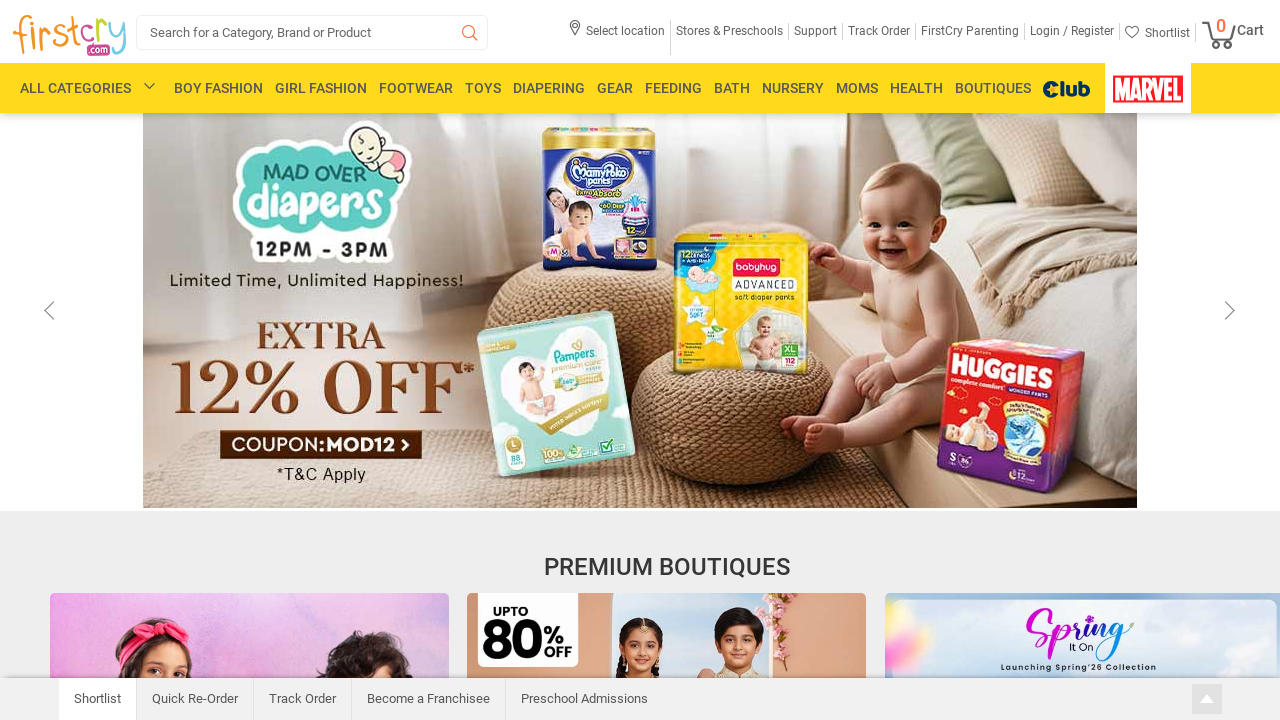